Tests YouTube search functionality by typing a search query with text editing operations (type, select all, delete, retype character by character), submitting the search, and scrolling through results.

Starting URL: https://www.youtube.com

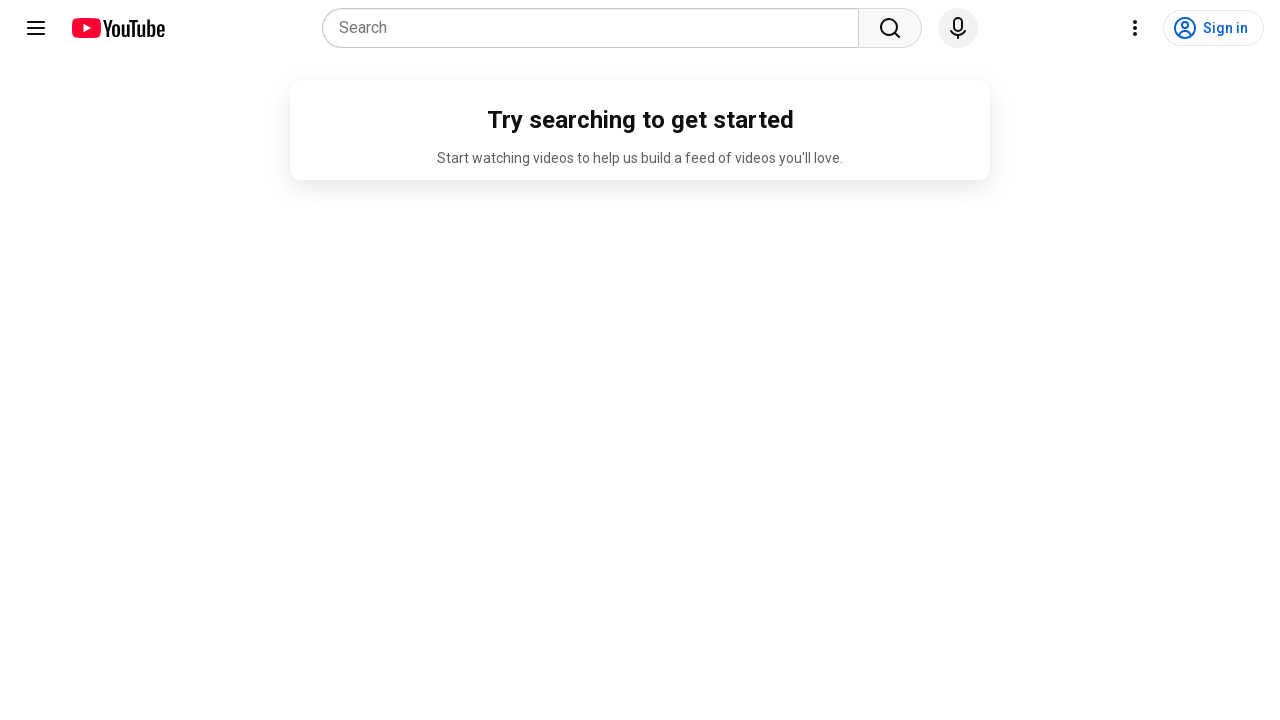

Located YouTube search box element
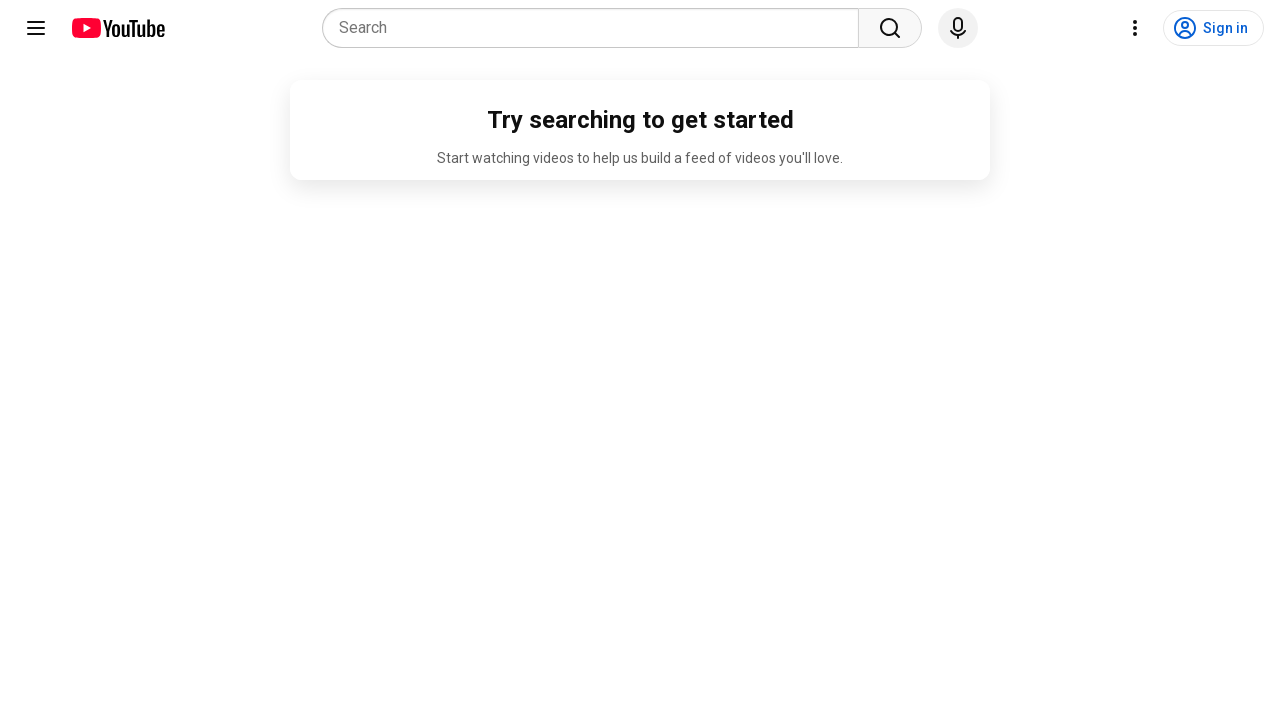

Filled search box with 'Windsor Knot' on input[name='search_query']
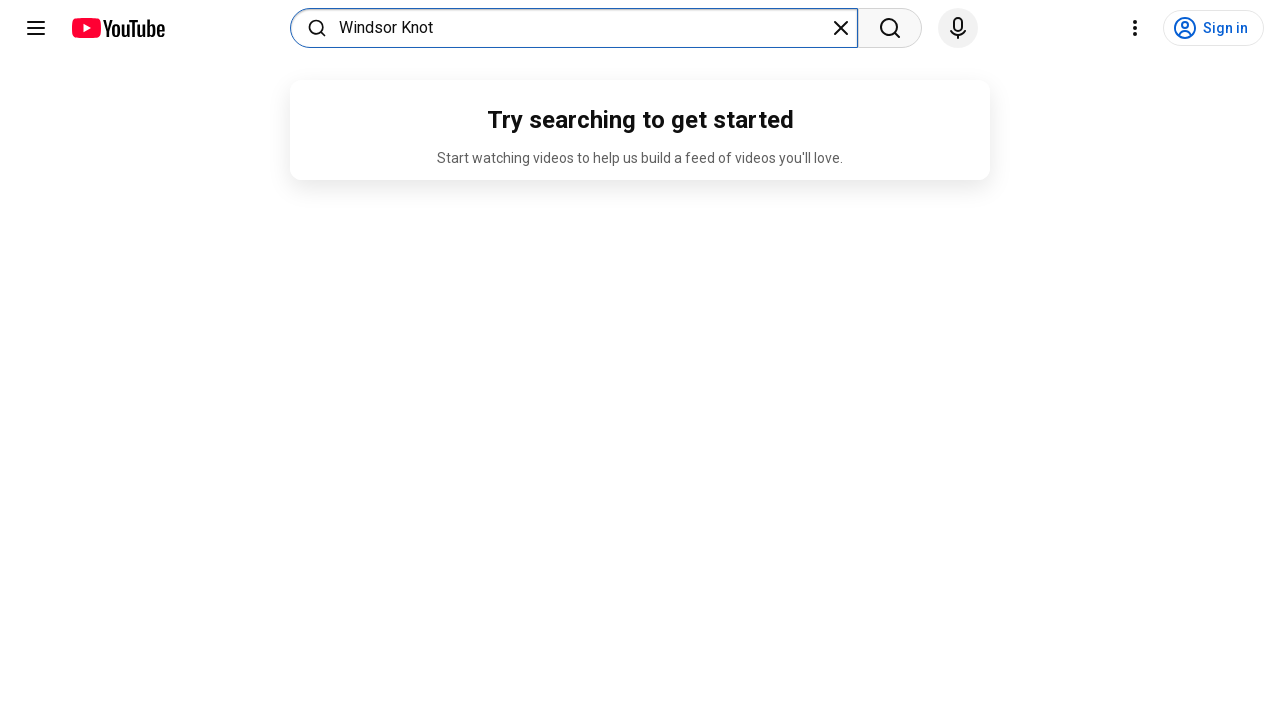

Waited 1000ms after initial search term entry
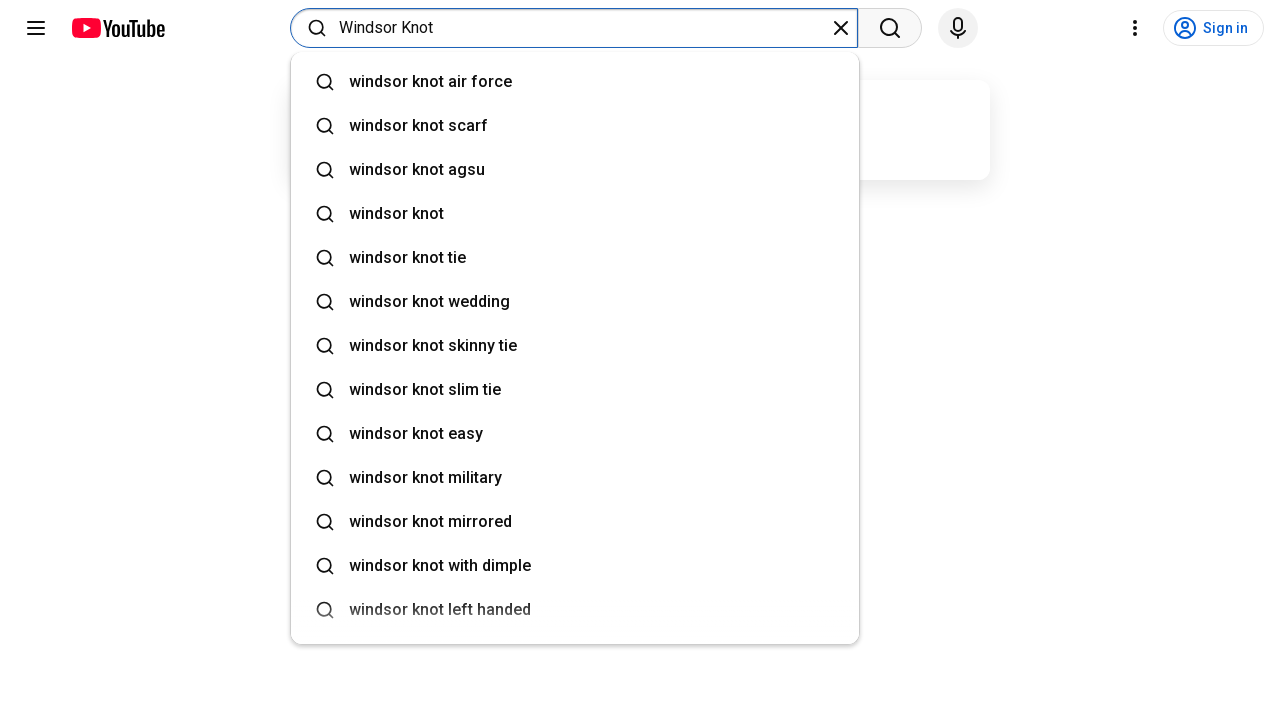

Selected all text in search box with Control+A on input[name='search_query']
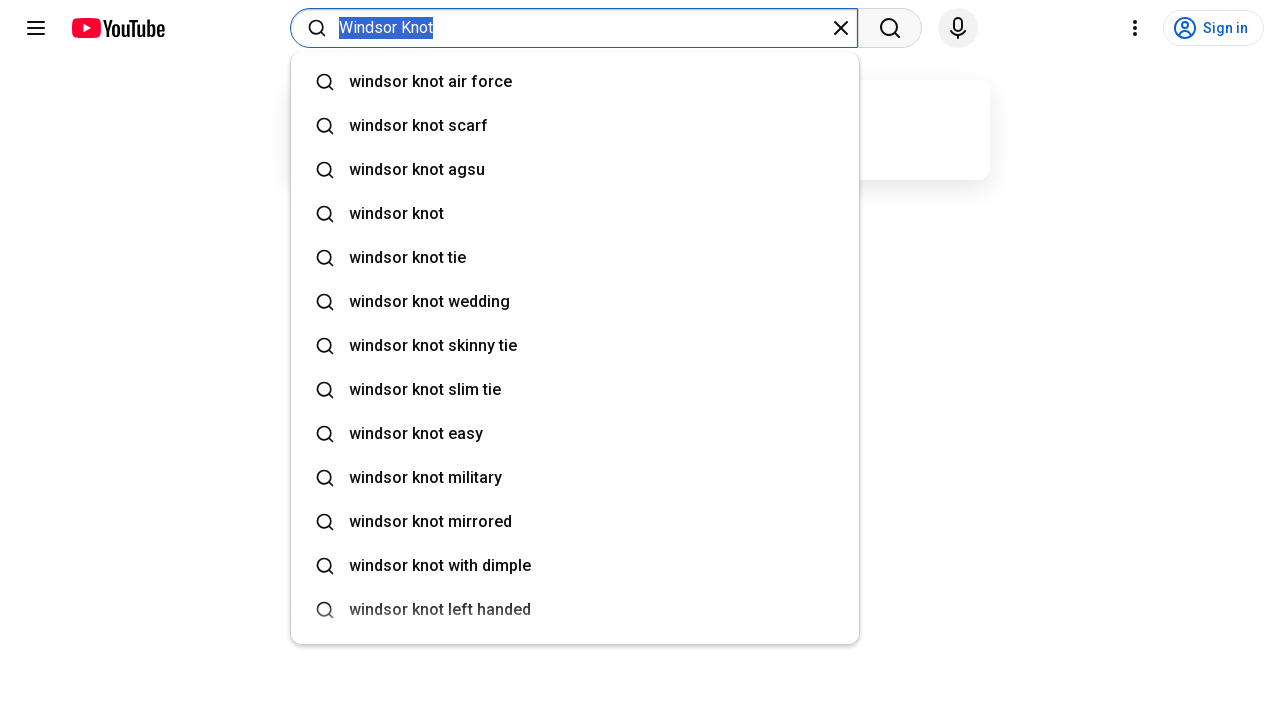

Waited 1000ms after selecting all text
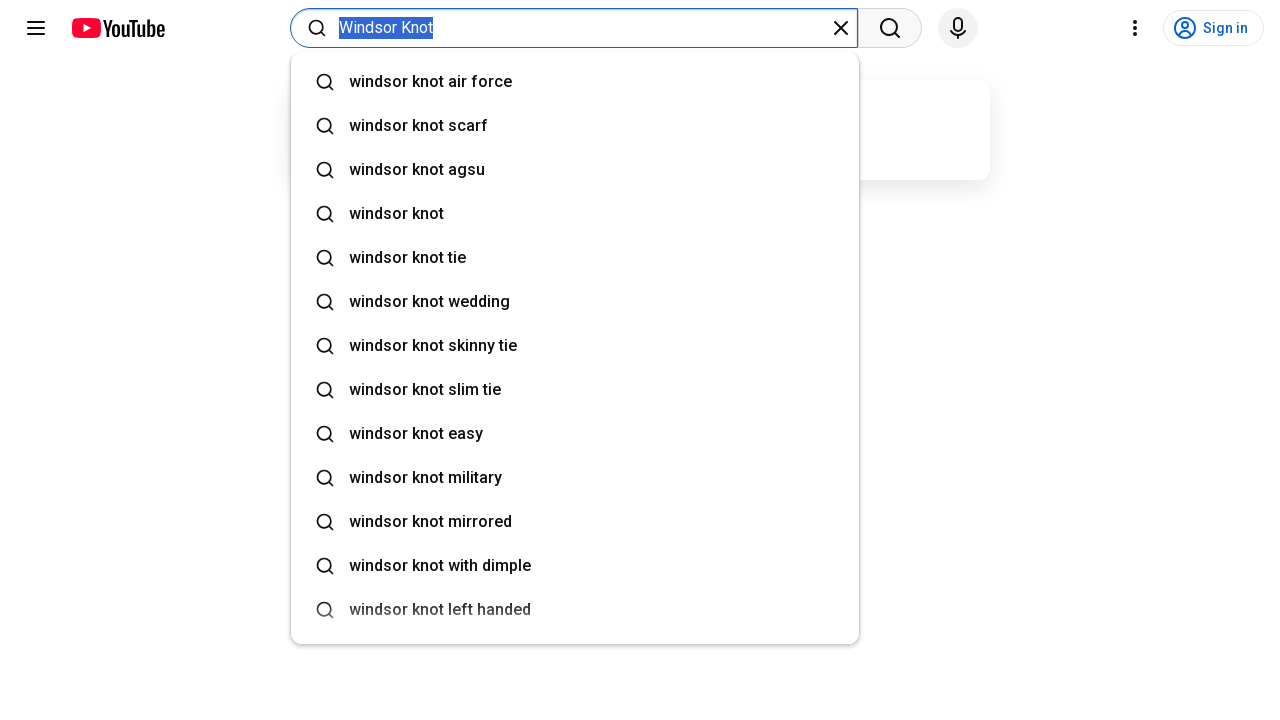

Deleted selected text with Backspace on input[name='search_query']
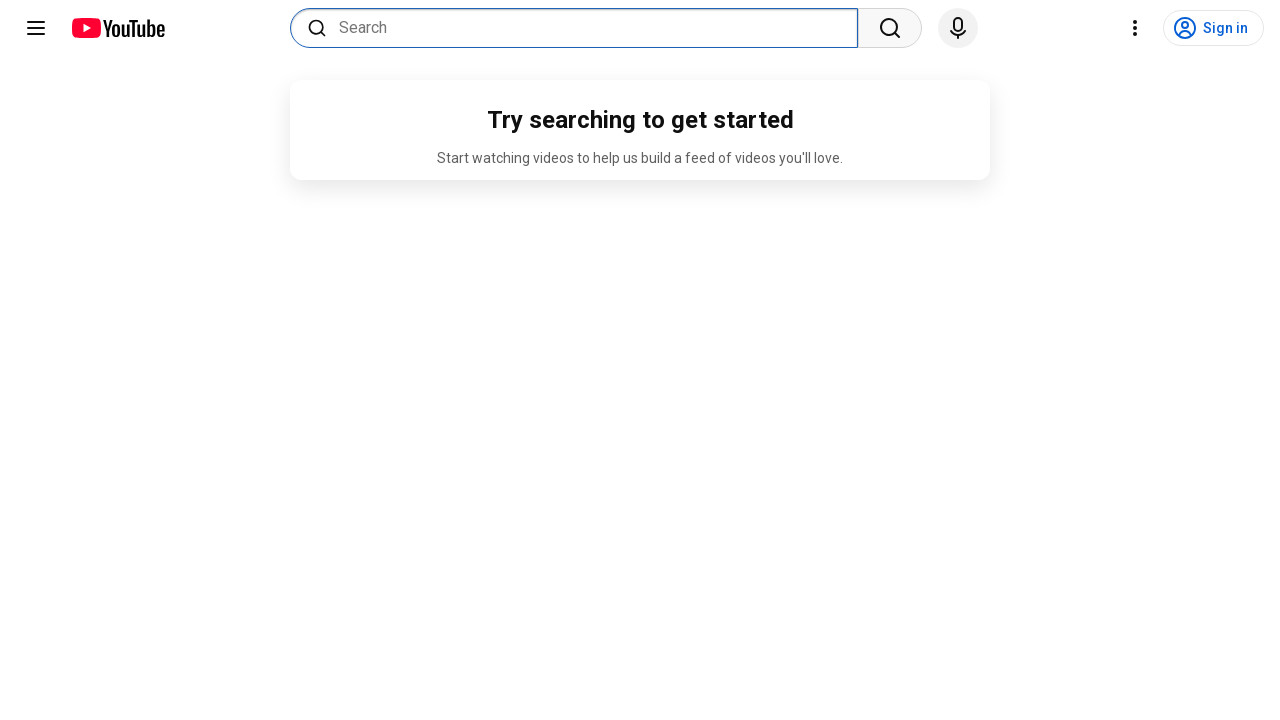

Waited 1000ms after deleting text
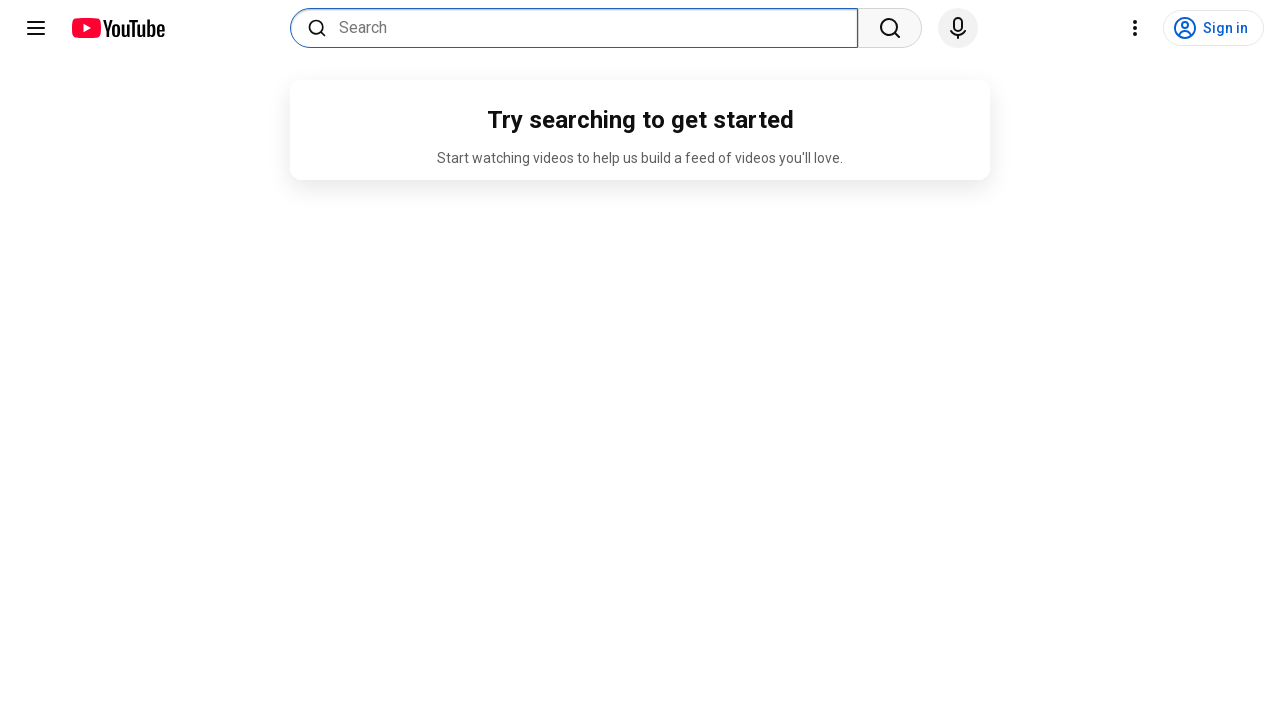

Typed character 'a' on input[name='search_query']
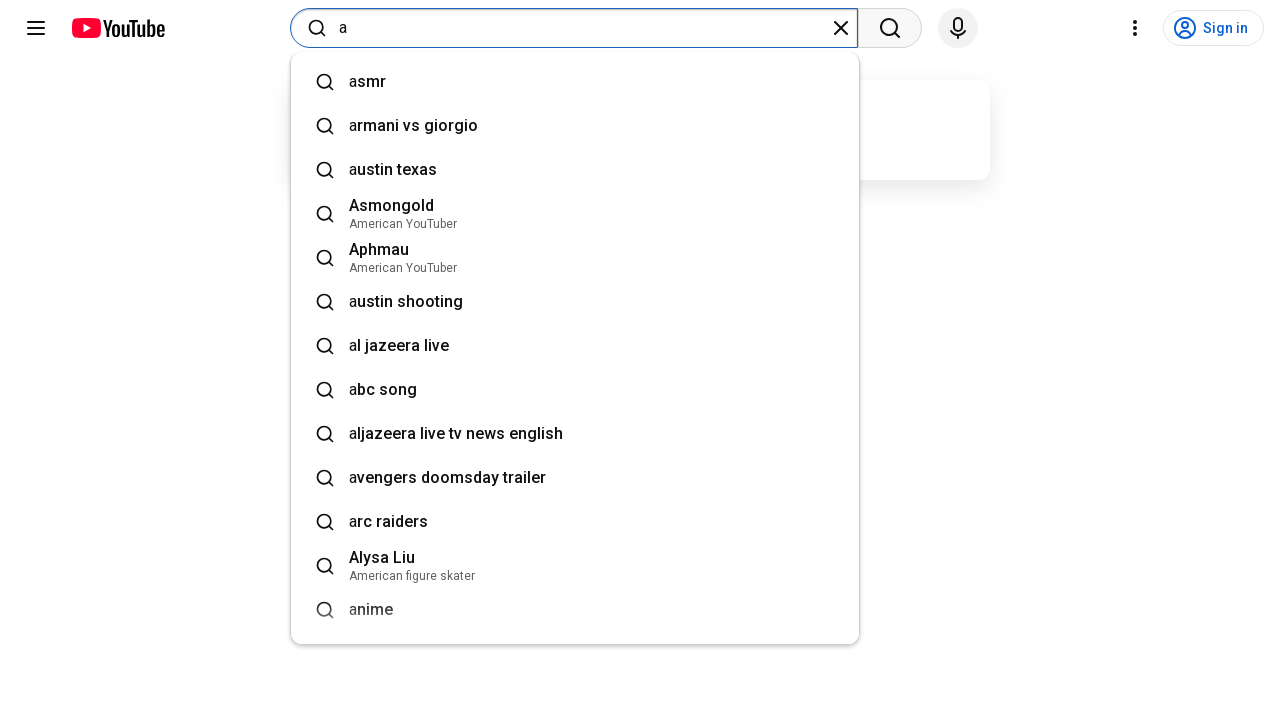

Waited 1000ms after typing 'a'
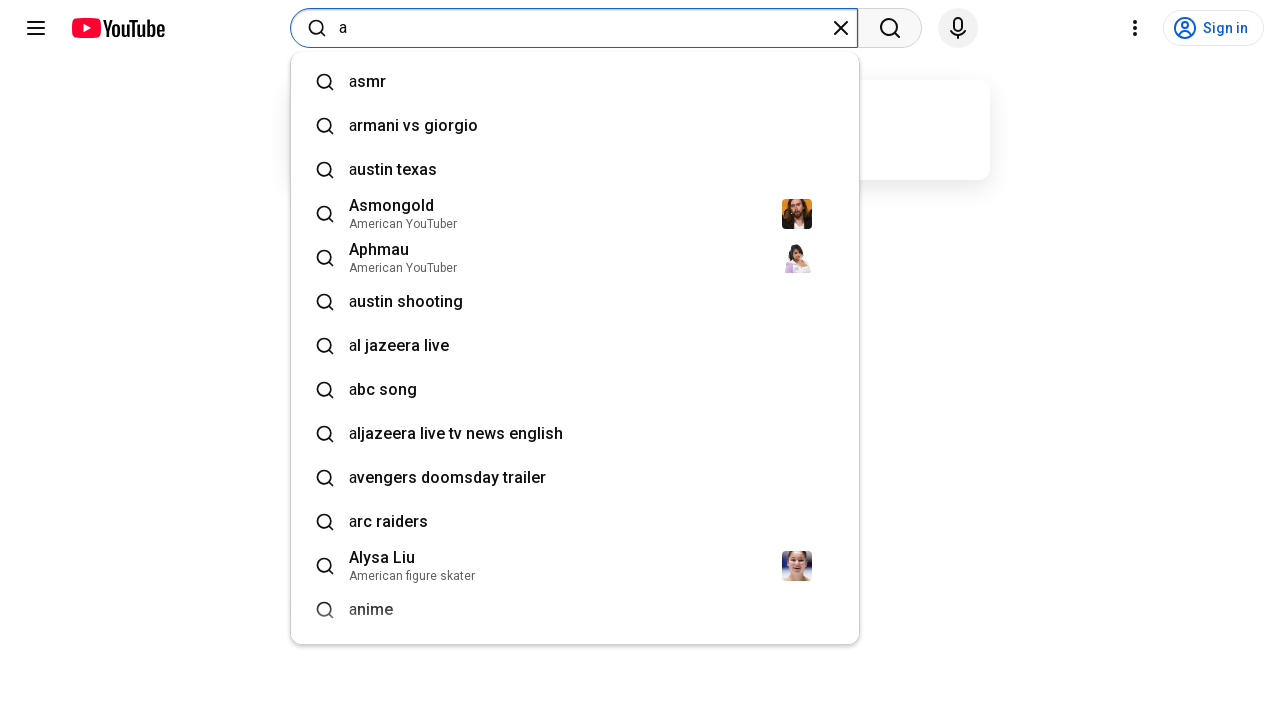

Typed character 'P' on input[name='search_query']
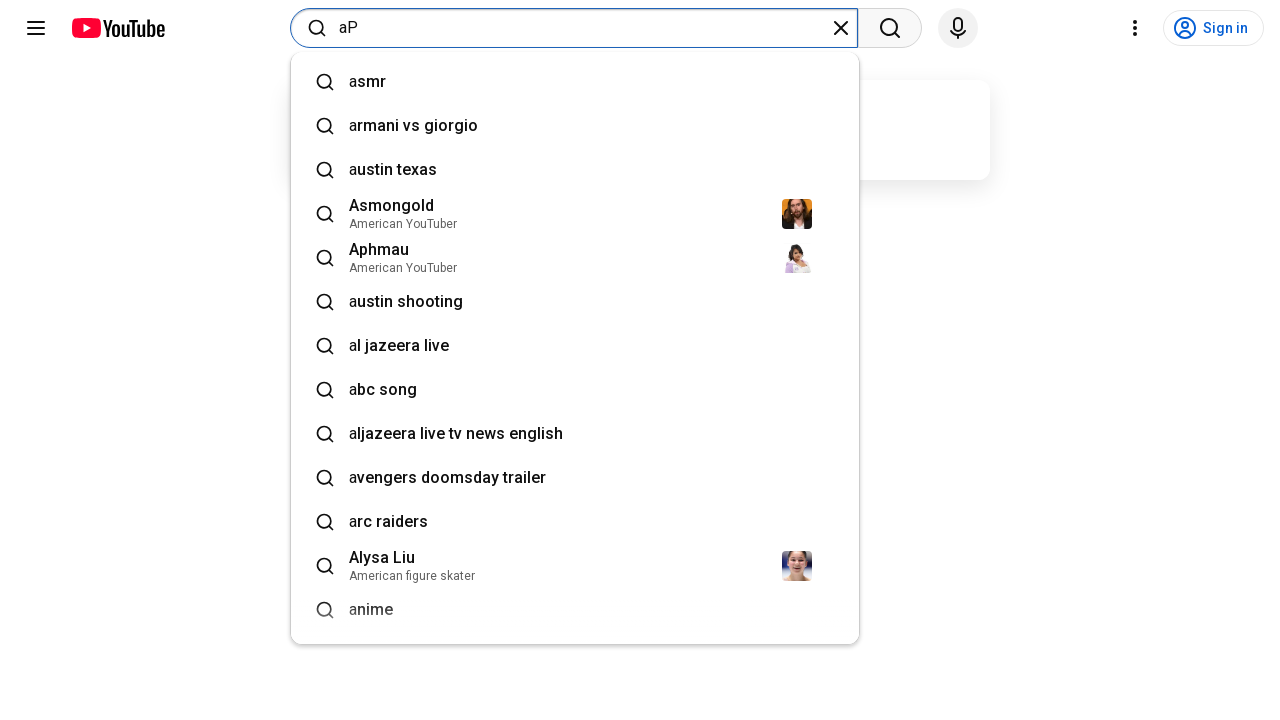

Waited 200ms after typing 'P'
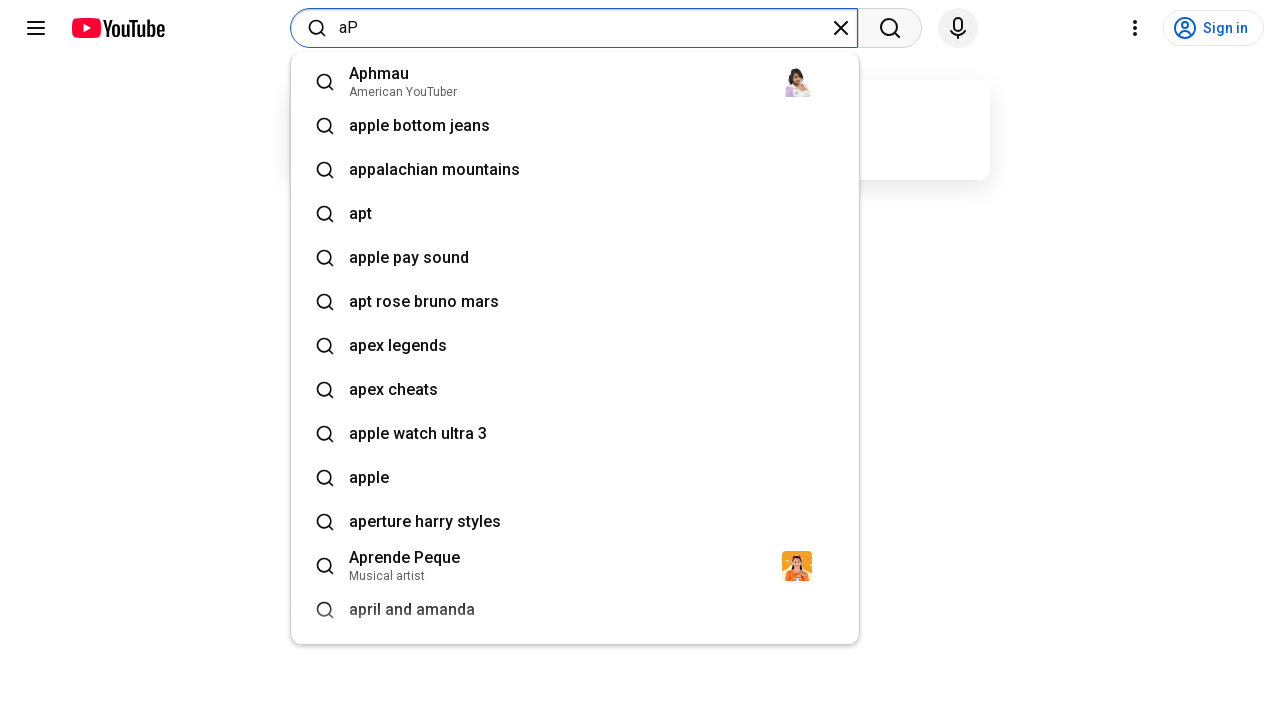

Typed character 'P' on input[name='search_query']
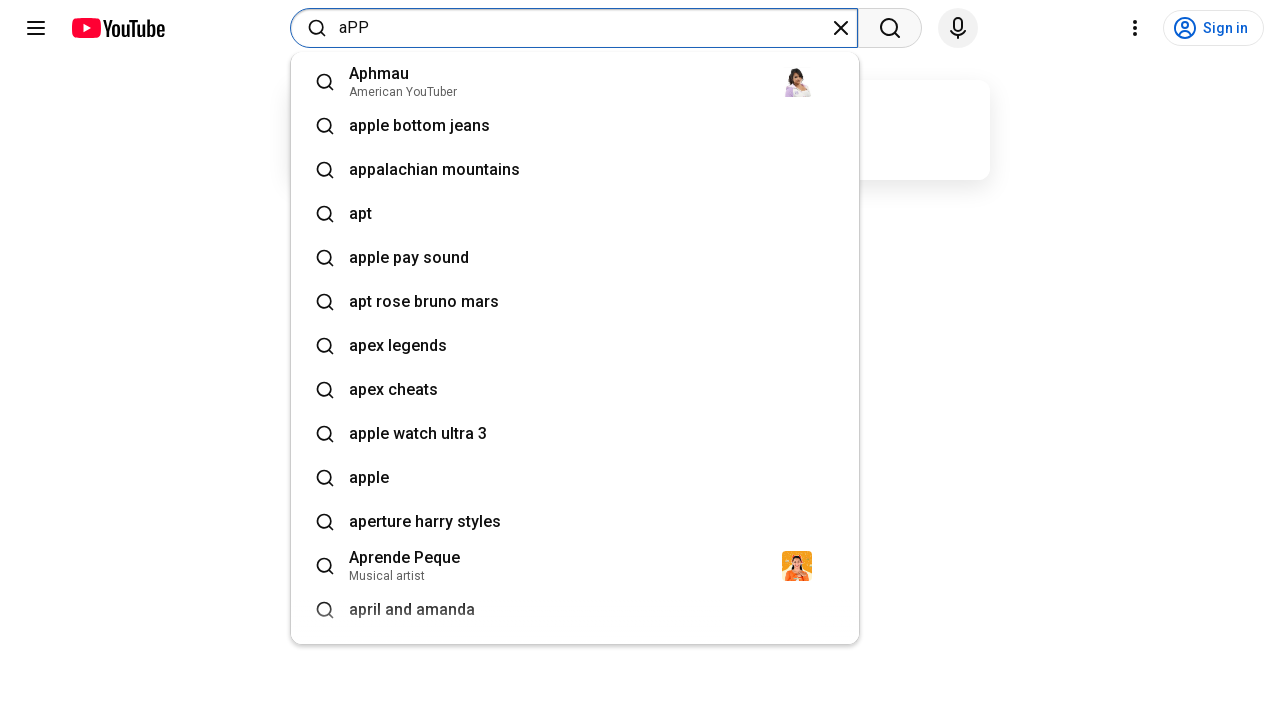

Waited 500ms after typing second 'P'
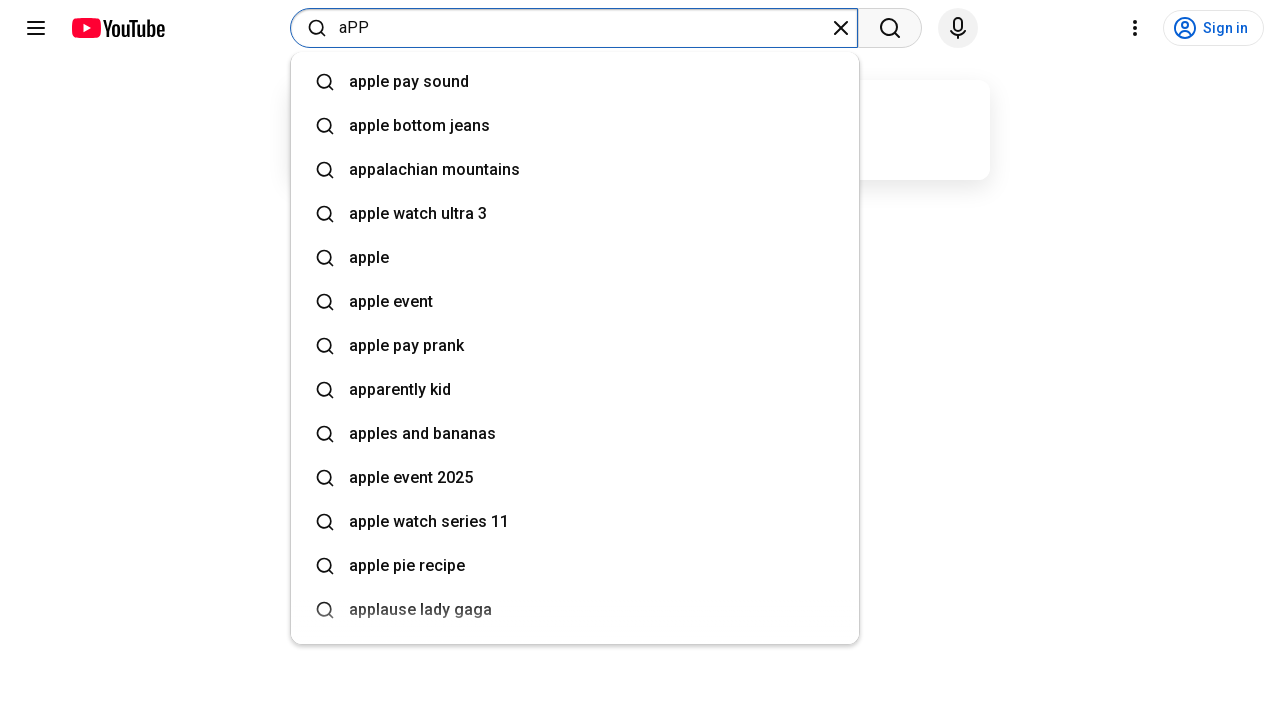

Typed character 'L' on input[name='search_query']
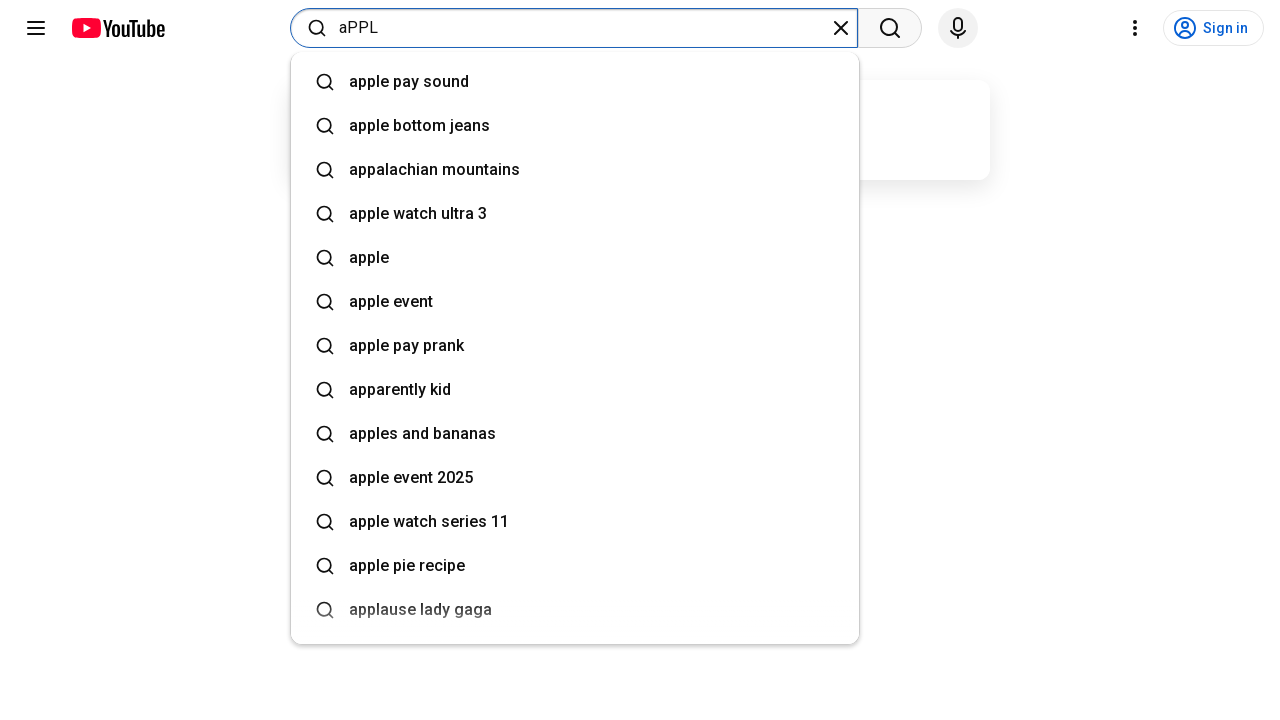

Waited 500ms after typing 'L'
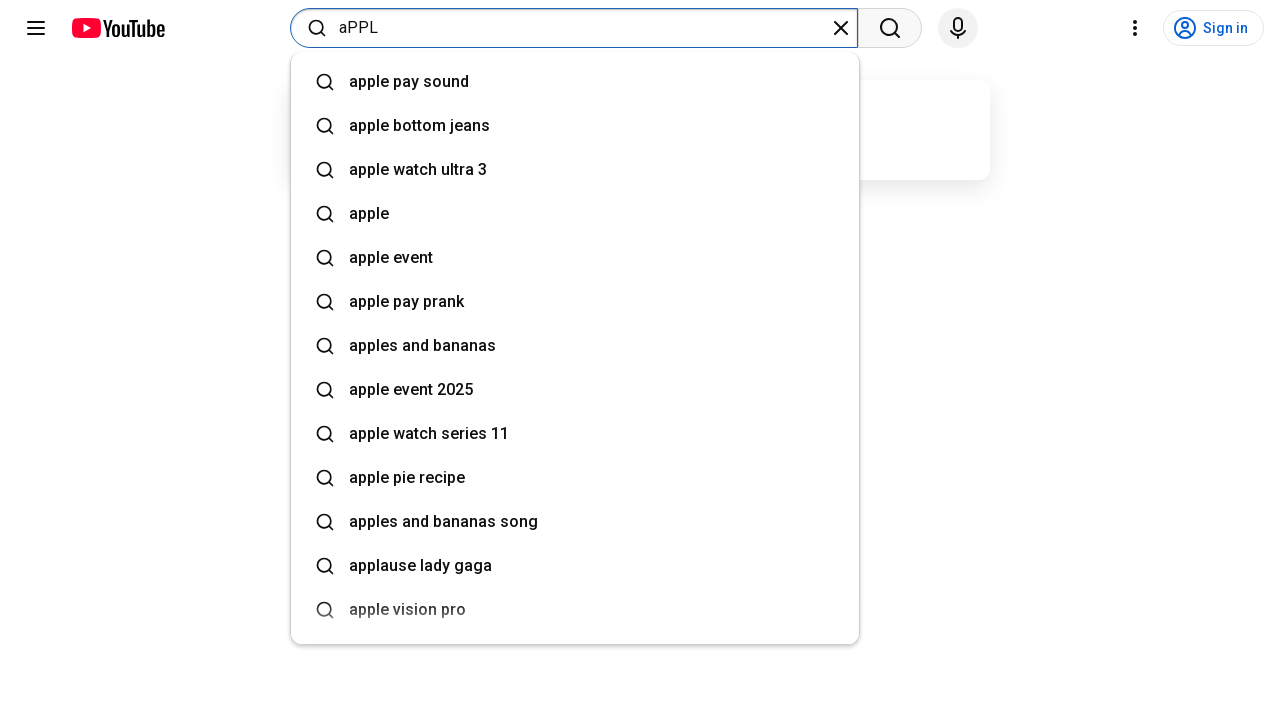

Typed character 'E' on input[name='search_query']
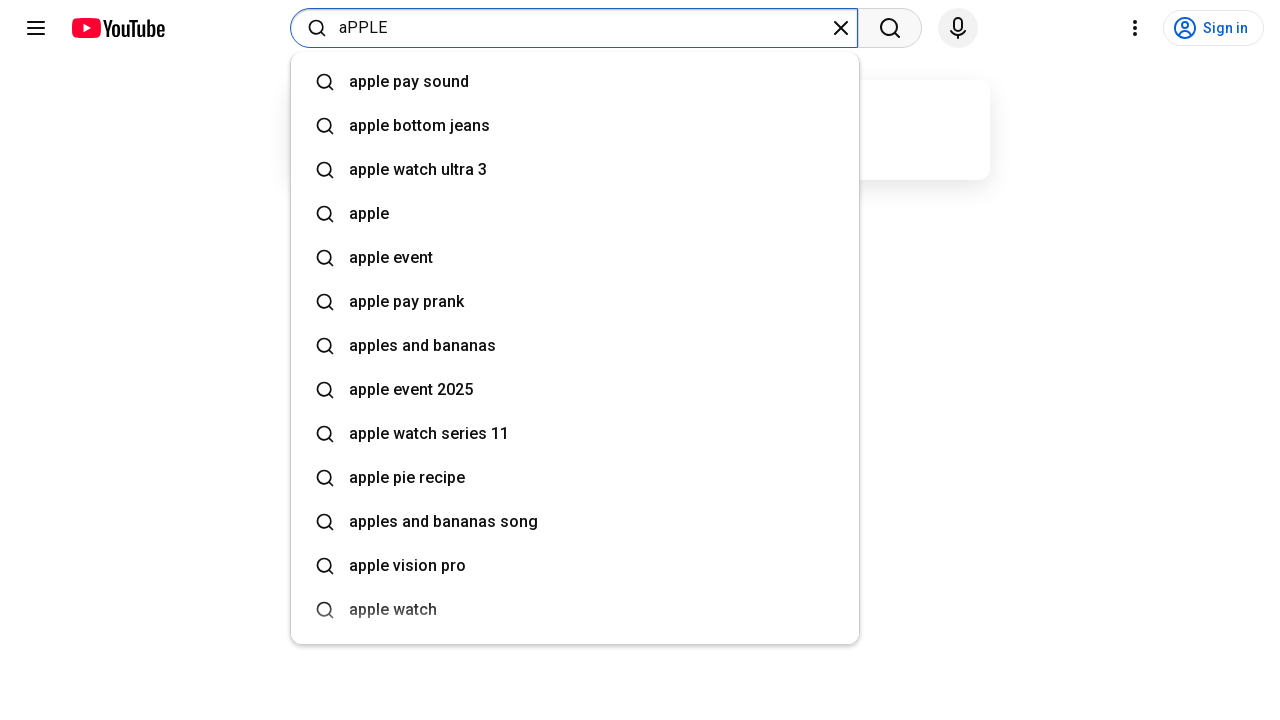

Waited 1000ms after typing 'E', completing 'aPPLE' search term
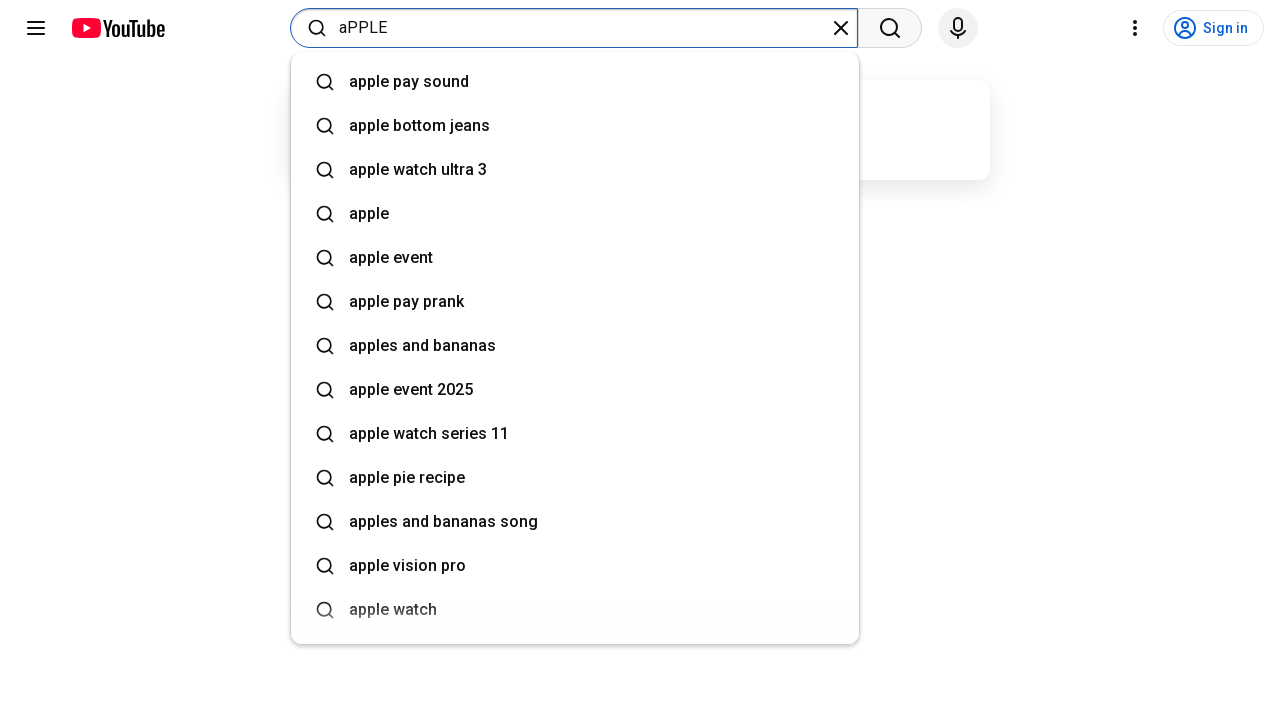

Pressed Enter to submit YouTube search for 'aPPLE' on input[name='search_query']
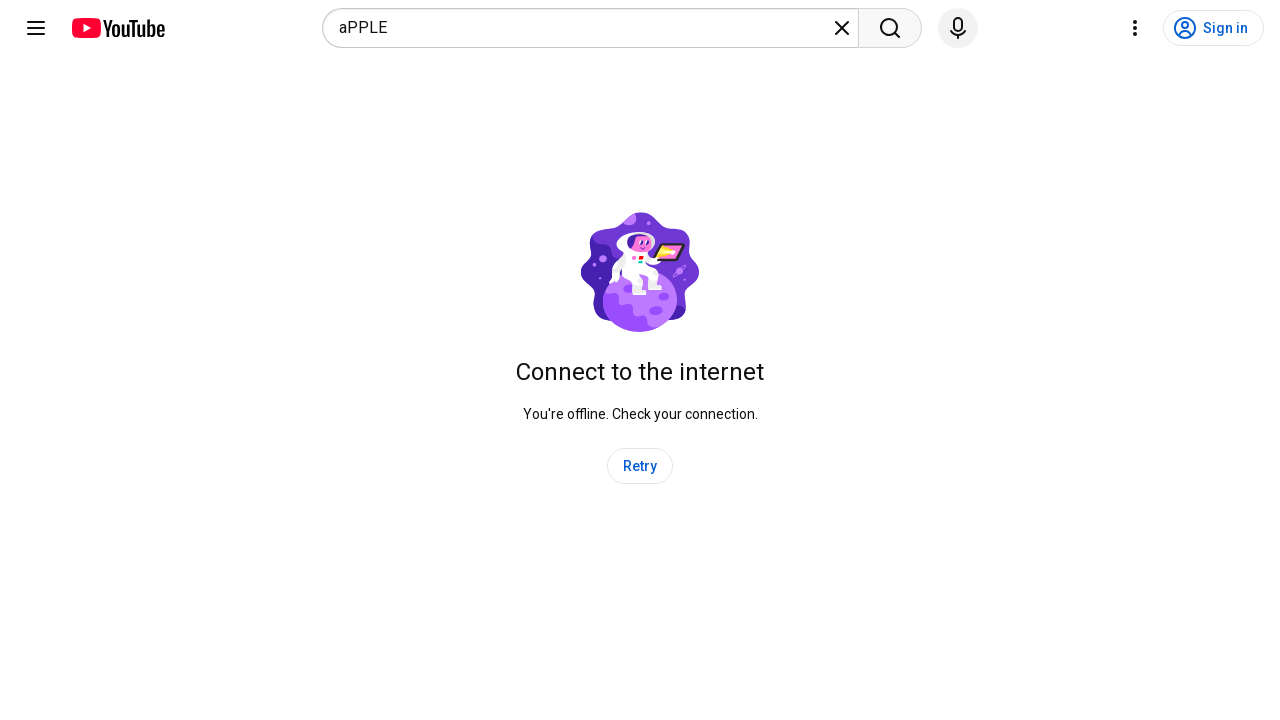

Waited 1000ms for search results to load
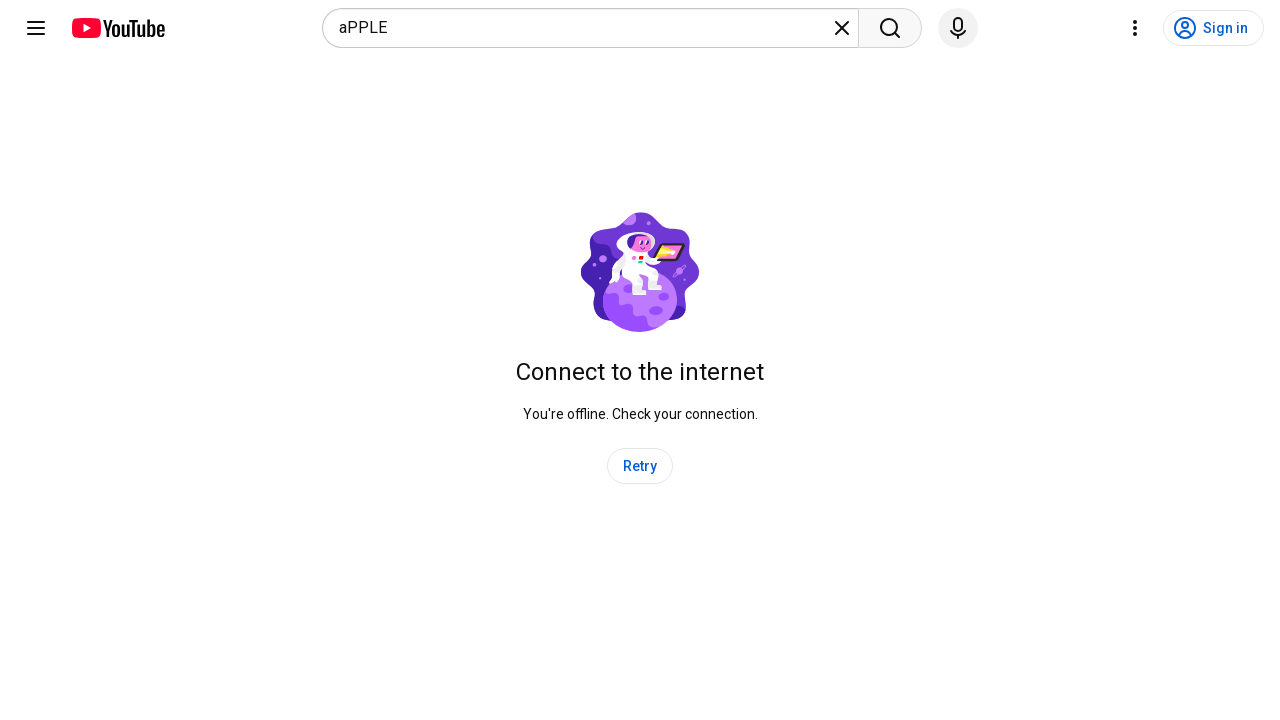

Scrolled to end of page (scroll 1/5)
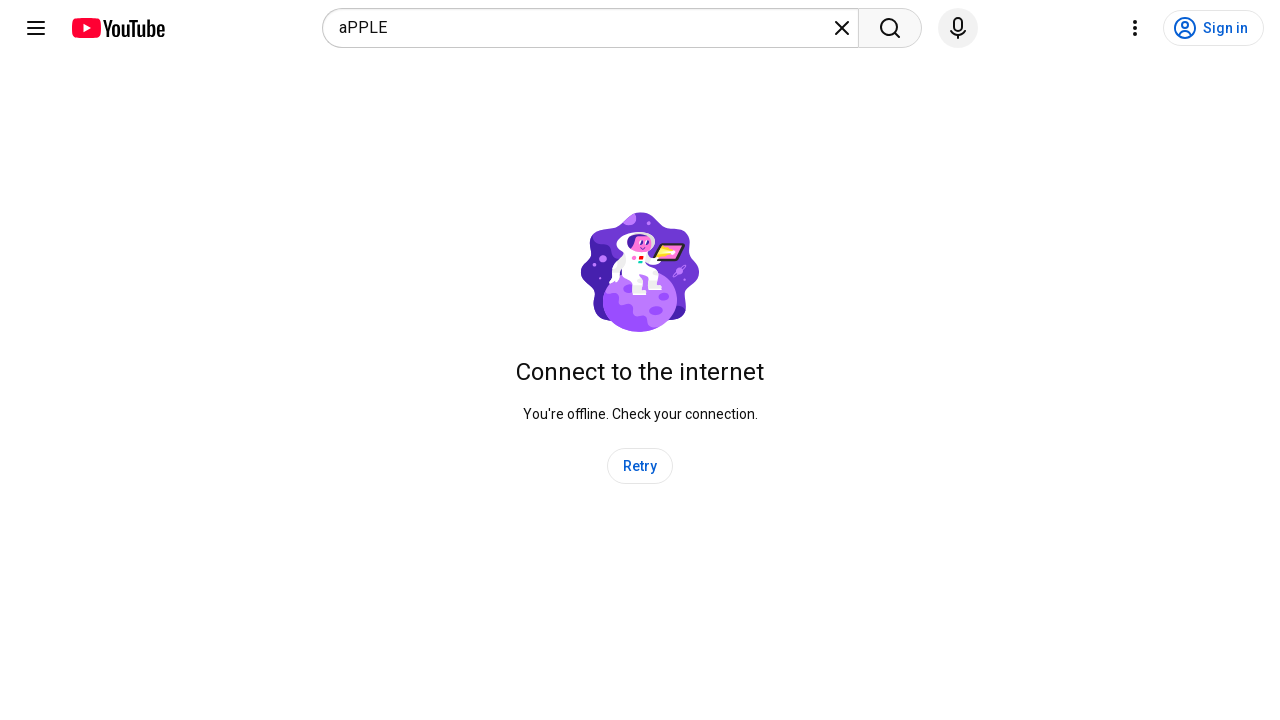

Waited 1000ms after scroll 1/5
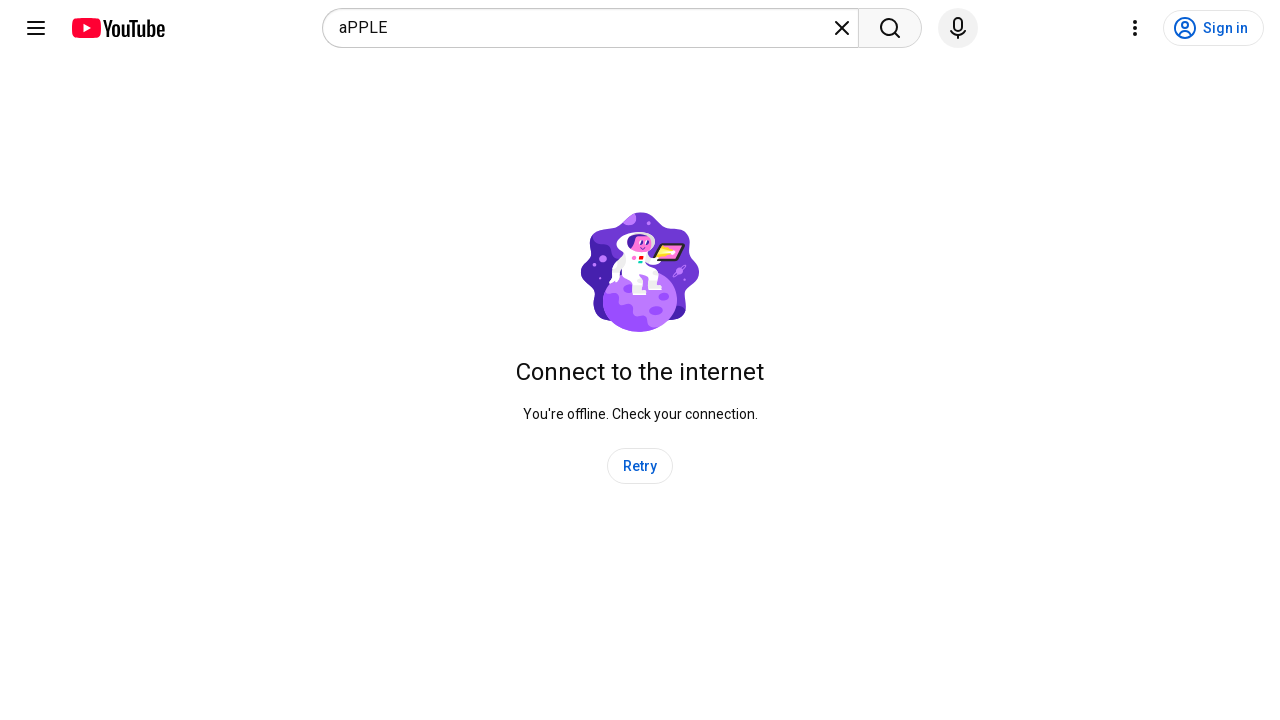

Scrolled to end of page (scroll 2/5)
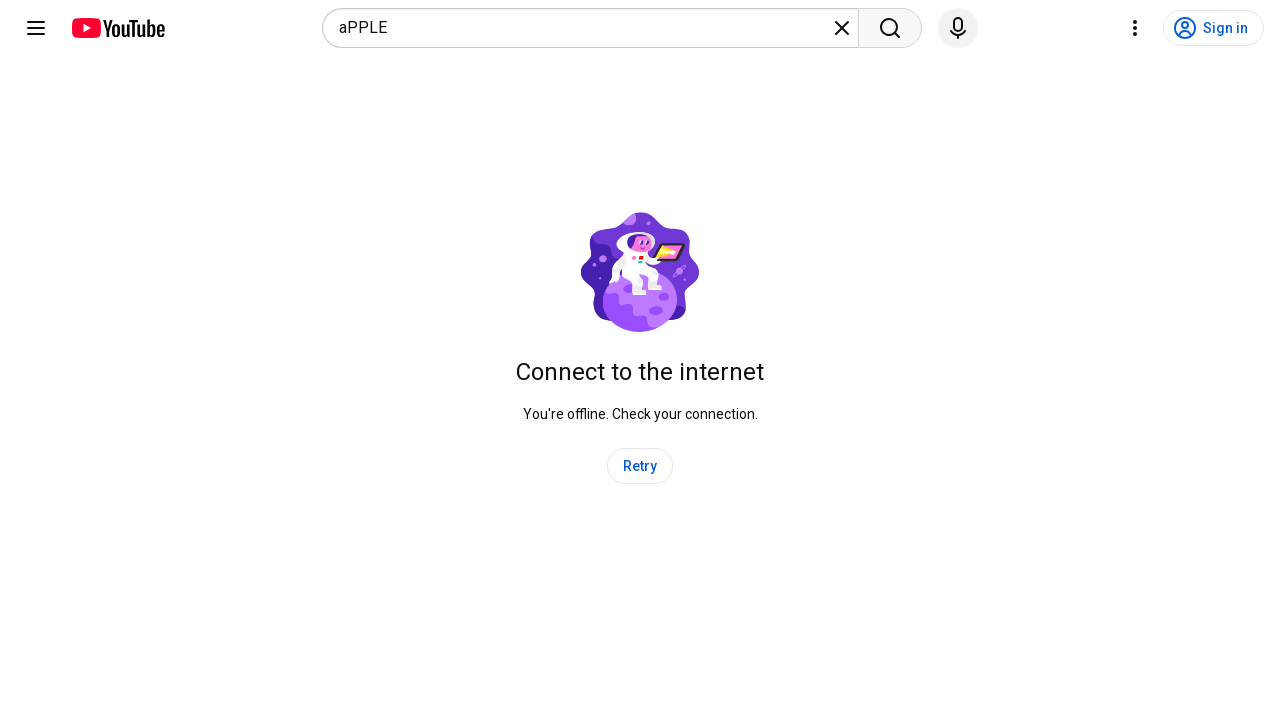

Waited 1000ms after scroll 2/5
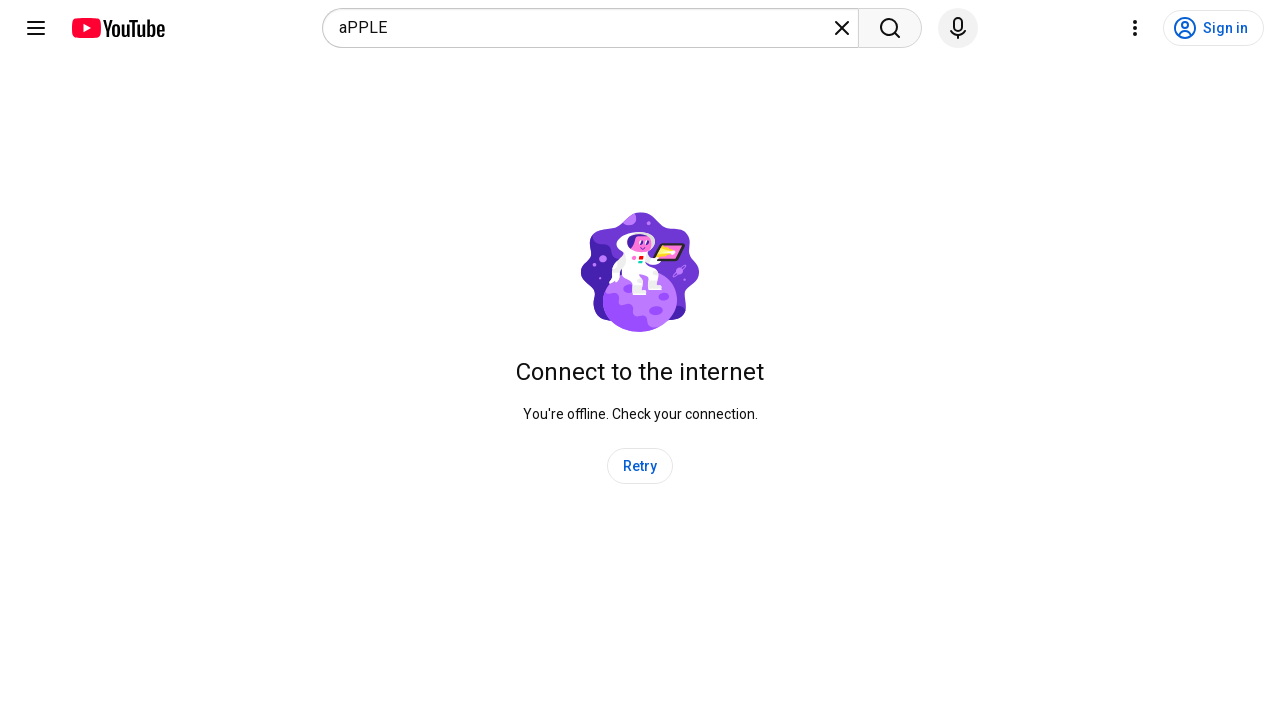

Scrolled to end of page (scroll 3/5)
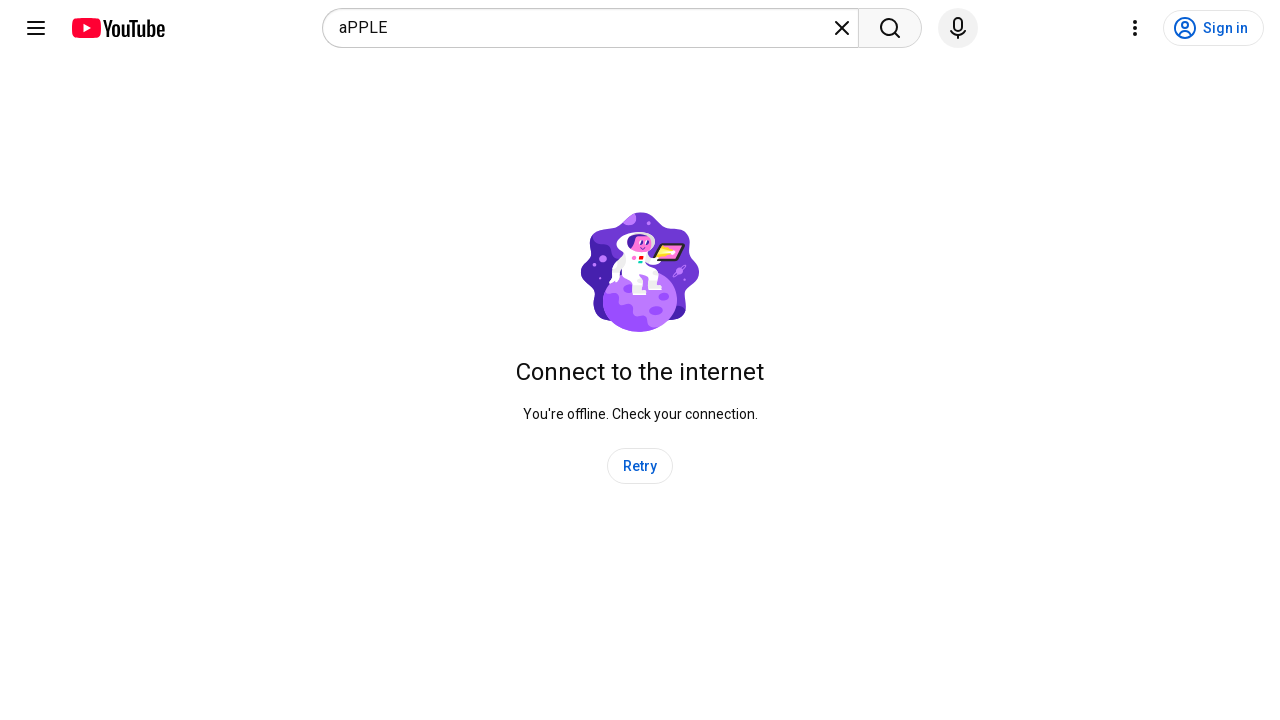

Waited 1000ms after scroll 3/5
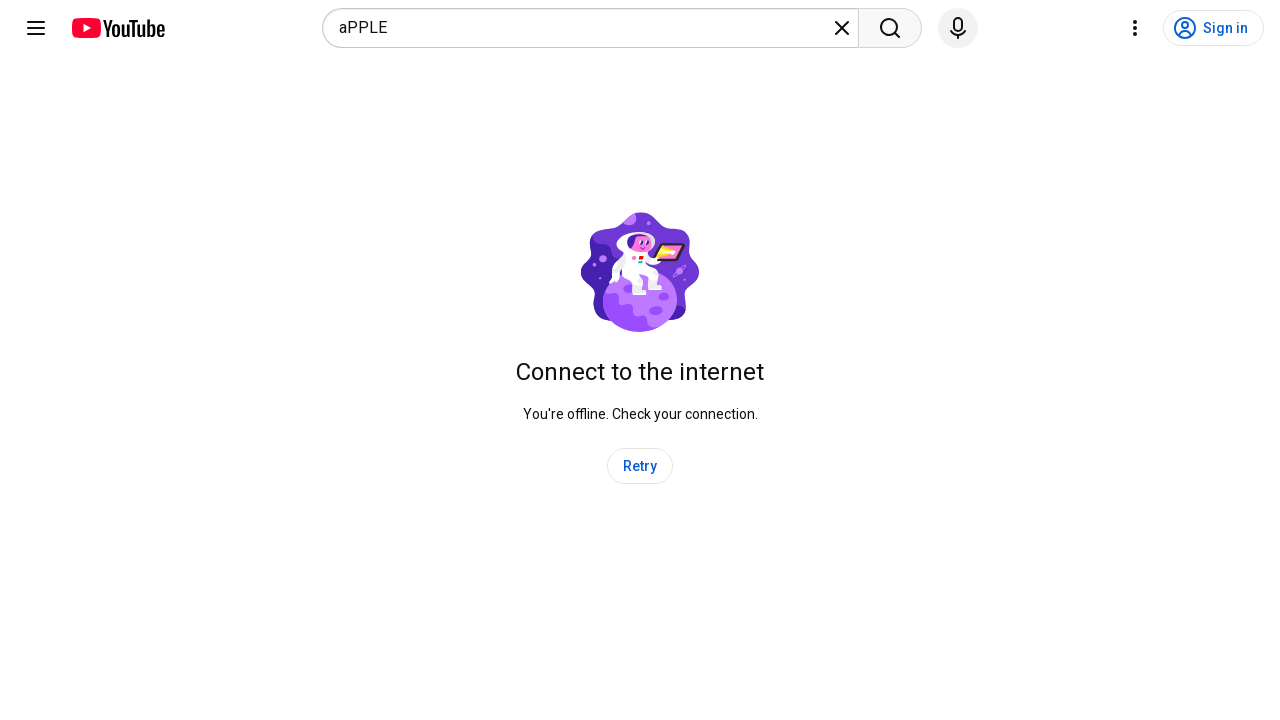

Scrolled to end of page (scroll 4/5)
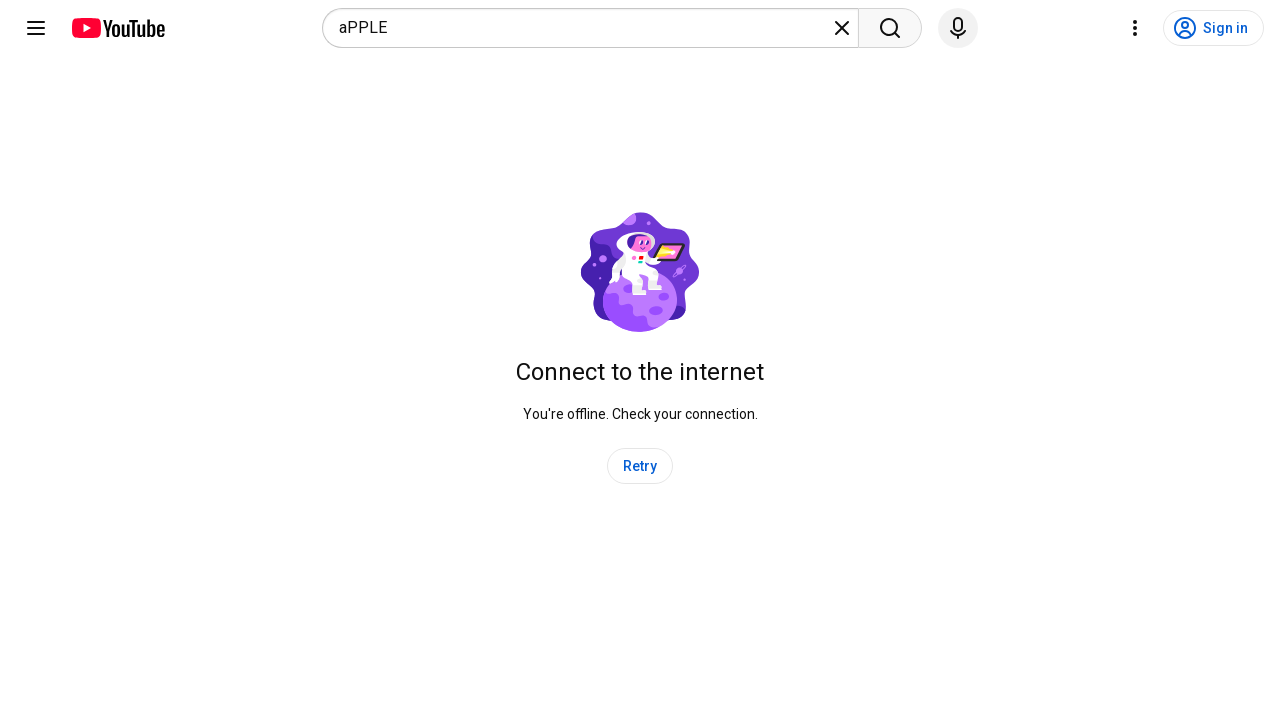

Waited 1000ms after scroll 4/5
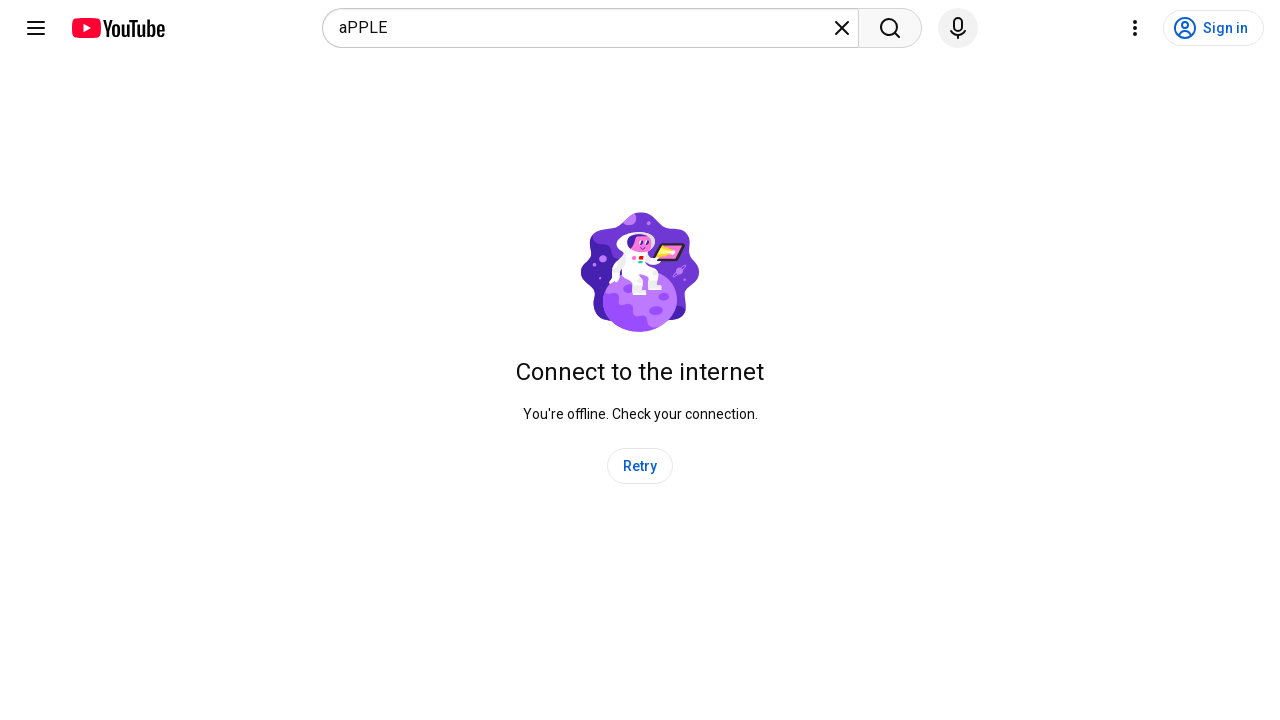

Scrolled to end of page (scroll 5/5)
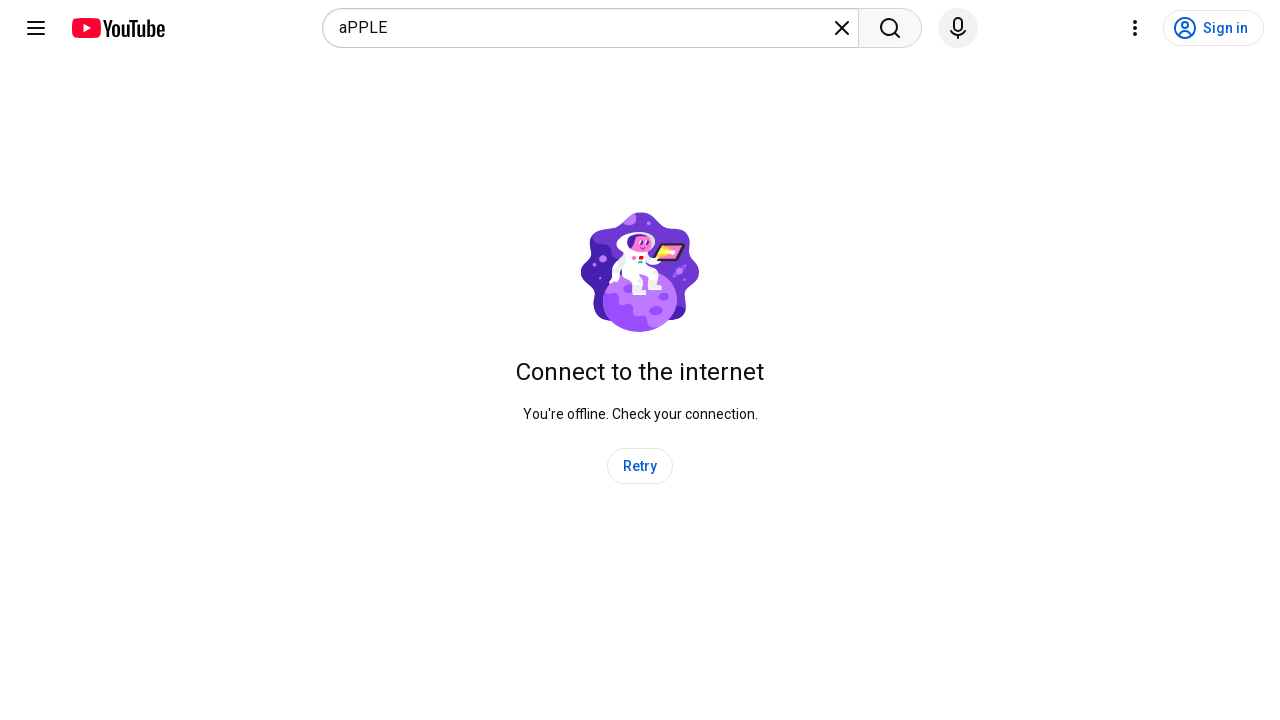

Waited 1000ms after scroll 5/5
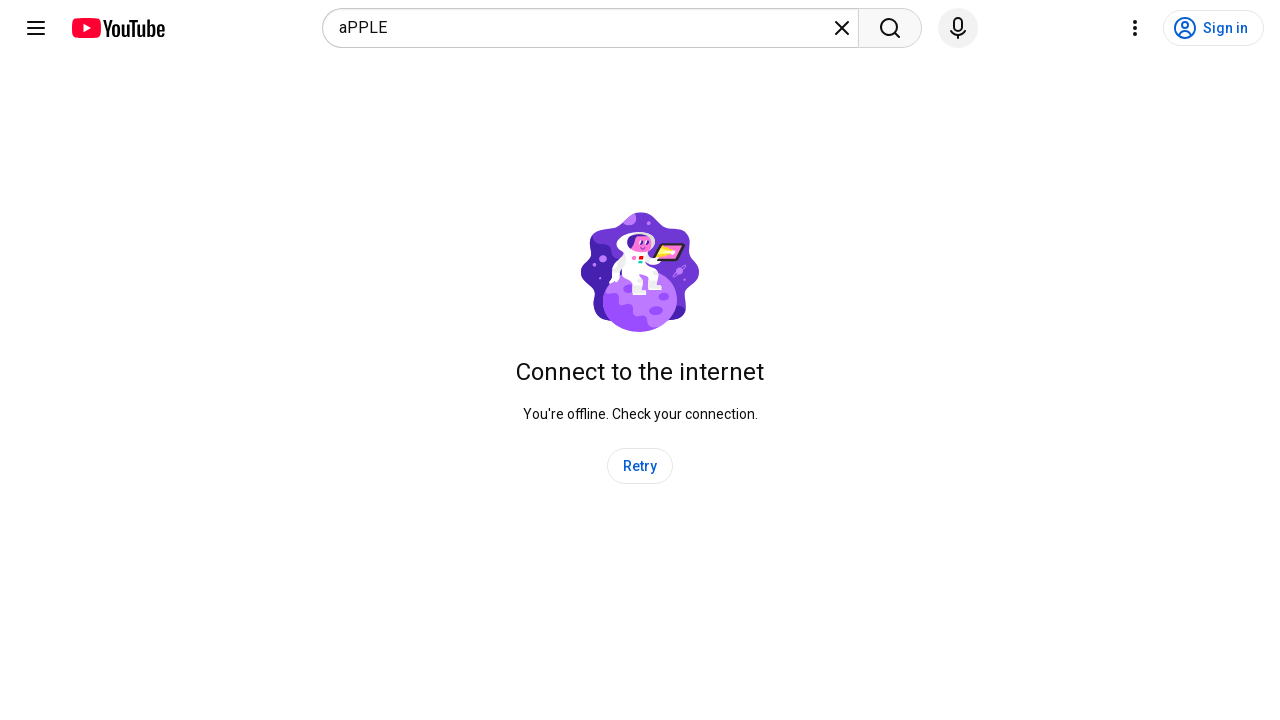

Final wait of 2000ms for all results to load
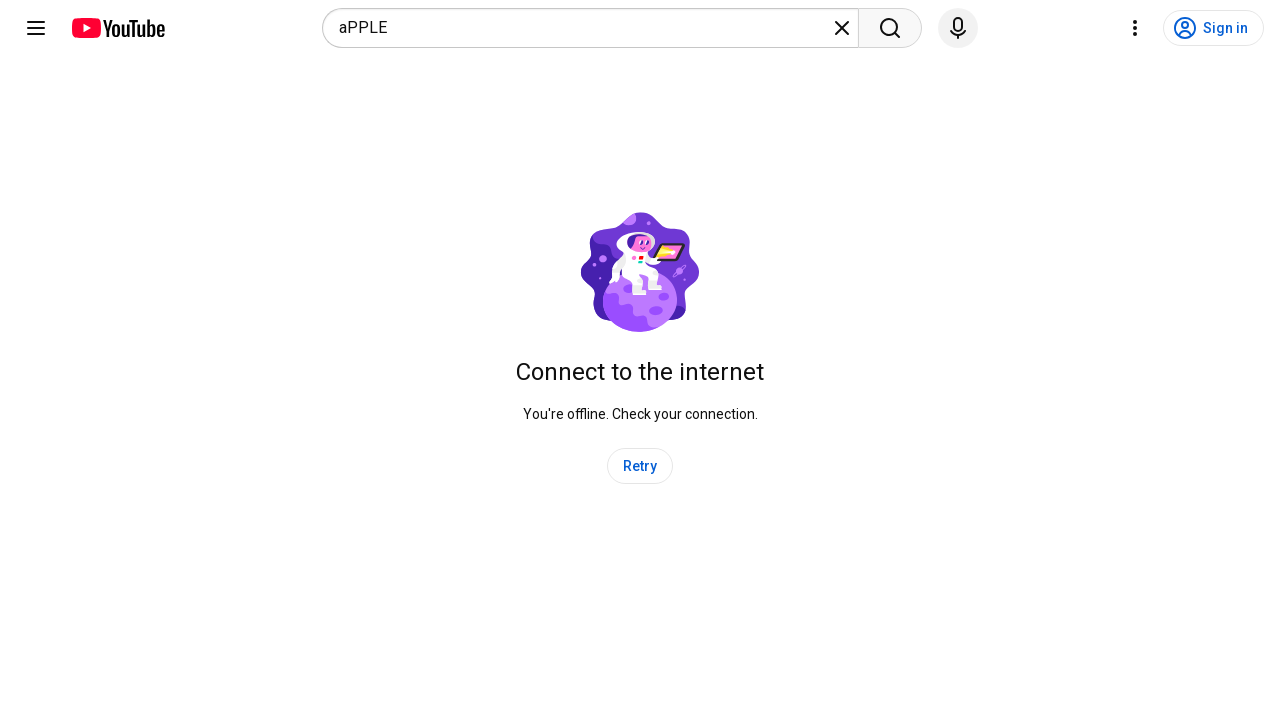

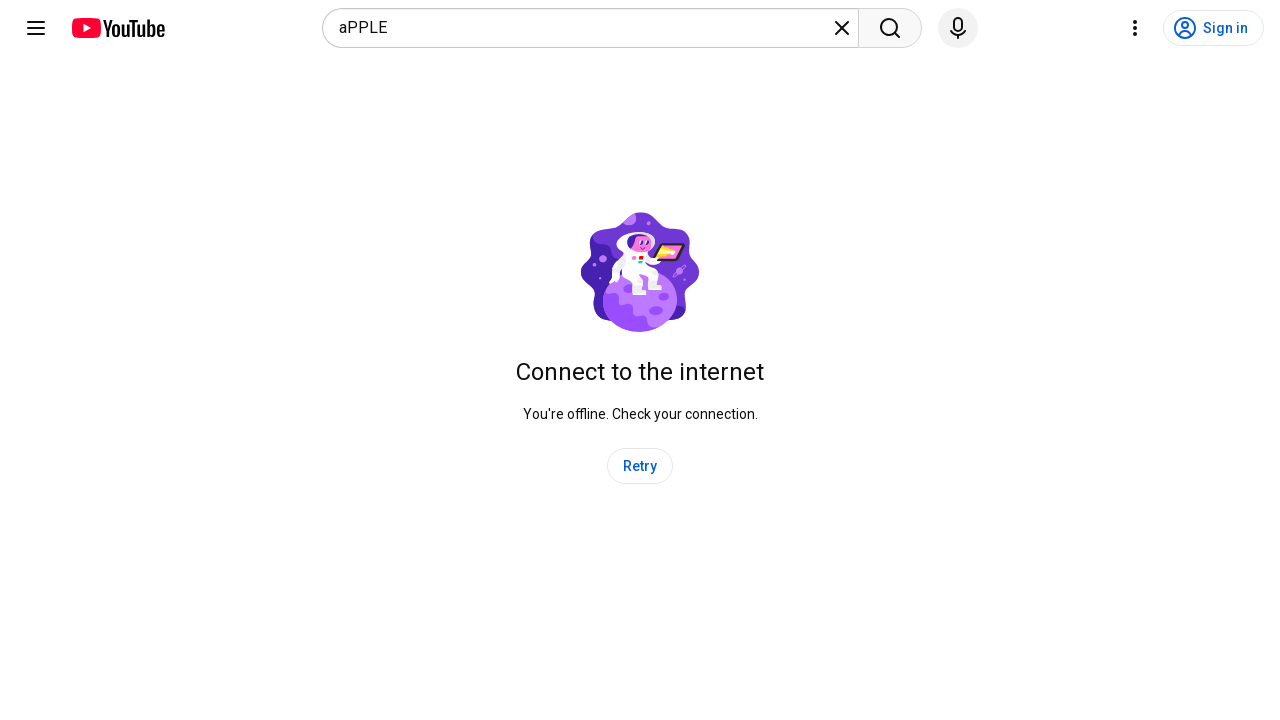